Clicks the Add/Remove Elements link and verifies navigation to the correct page

Starting URL: https://the-internet.herokuapp.com

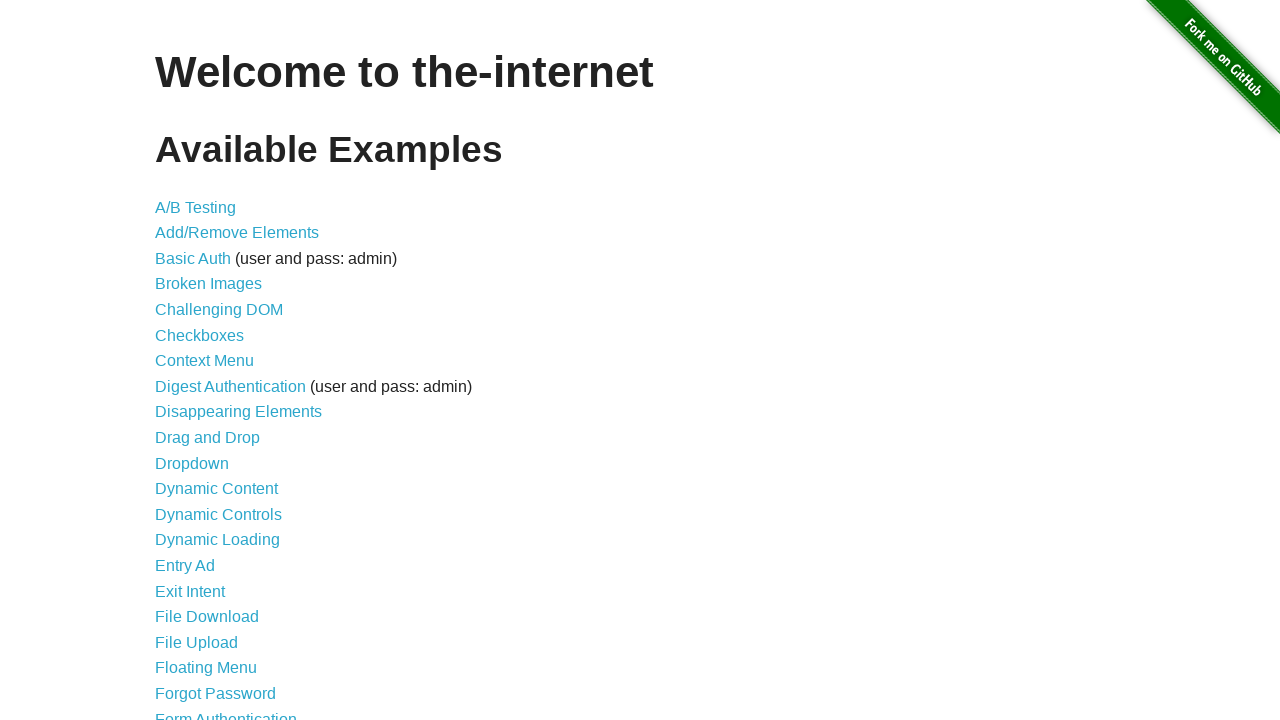

Clicked Add/Remove Elements link at (237, 233) on internal:role=link[name="Add/Remove"i]
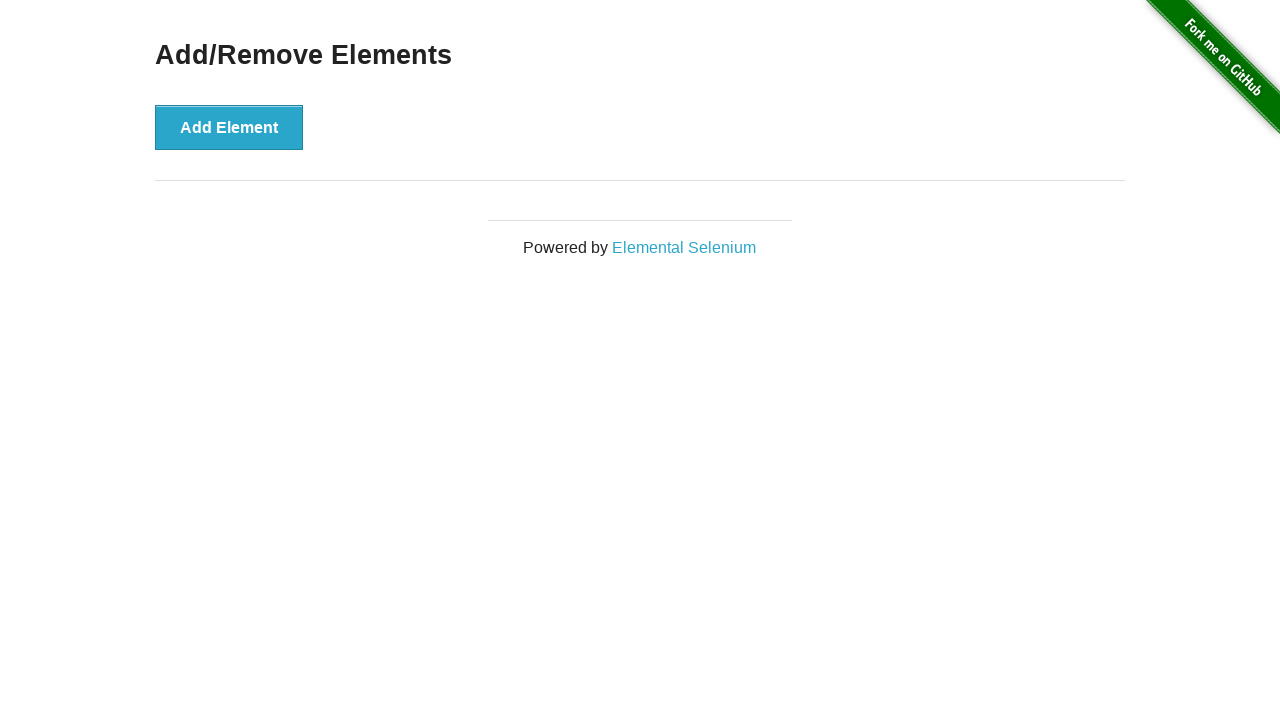

Verified navigation to Add/Remove Elements page - URL matches expected pattern
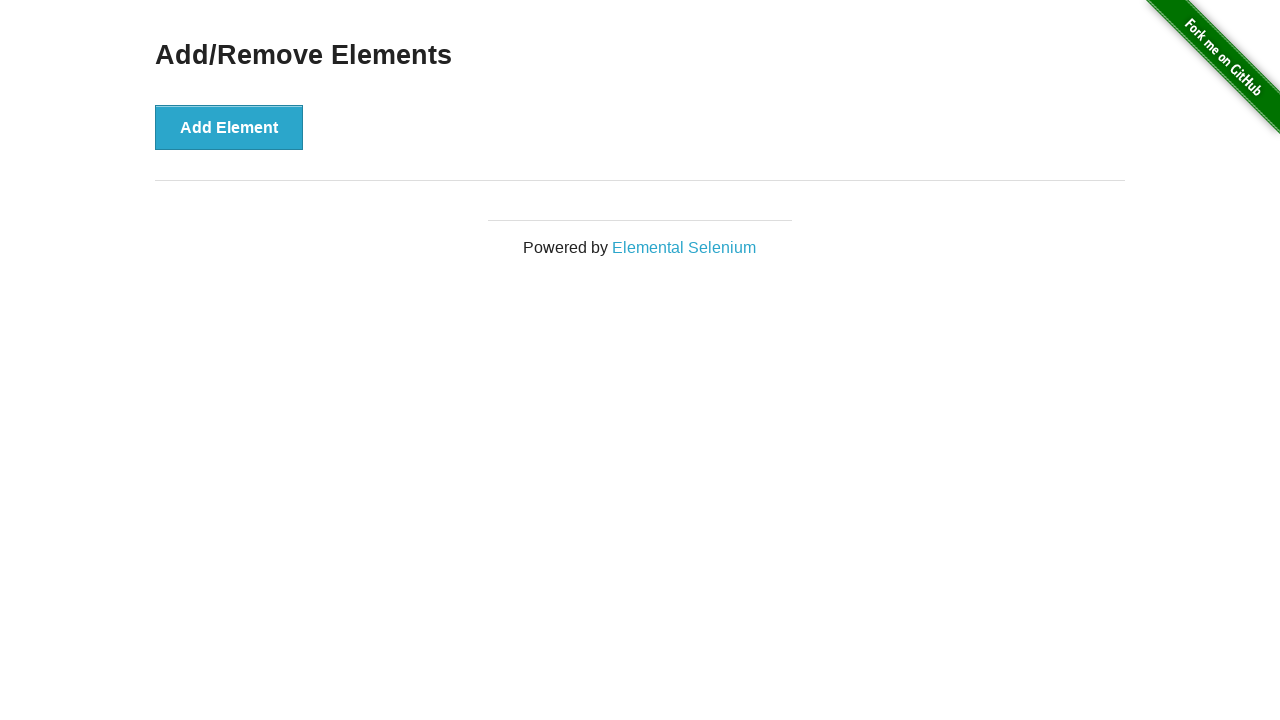

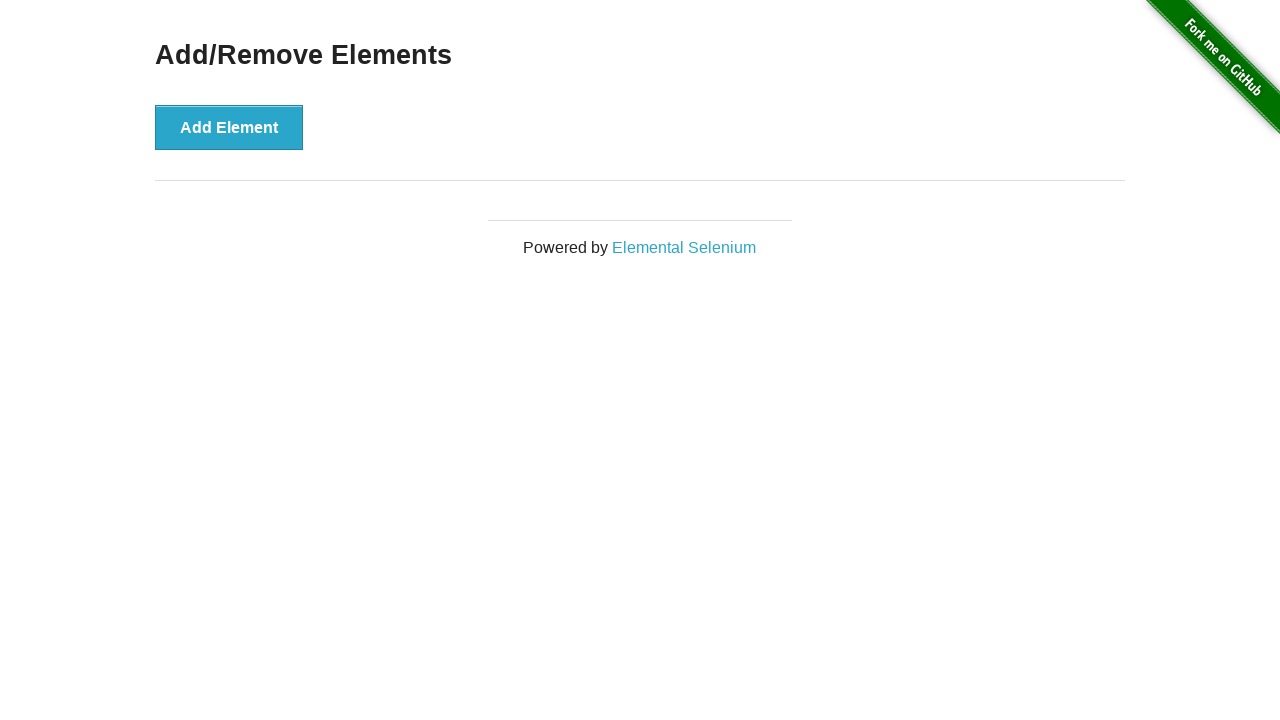